Tests that the Aurelia homepage has proper header text and contains an about section element

Starting URL: http://www.aurelia.io

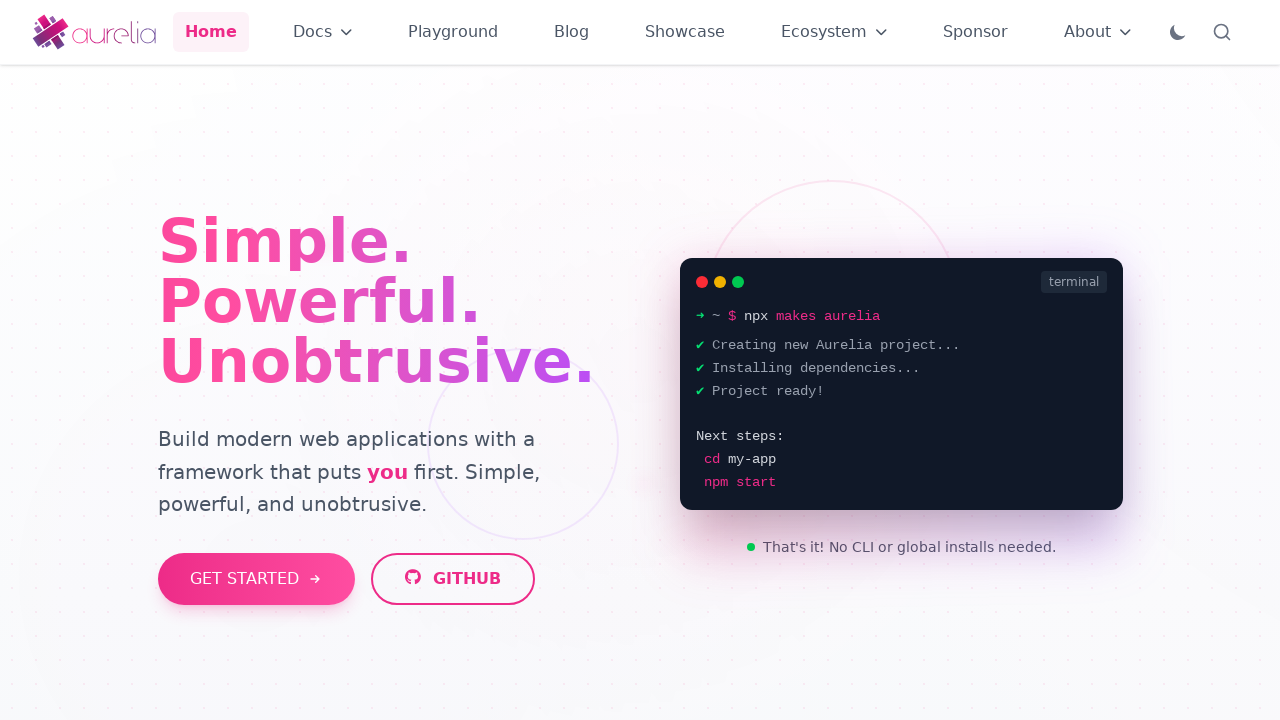

Waited for h2 element to be present
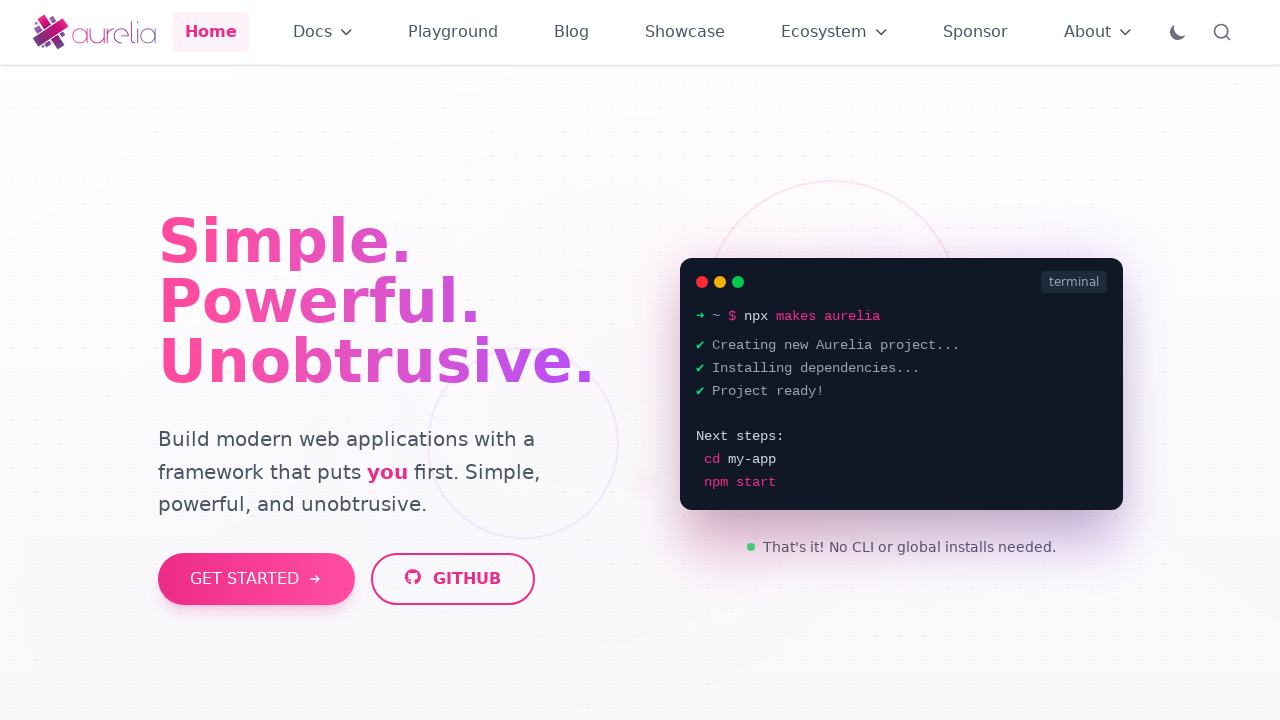

Located about section element by id
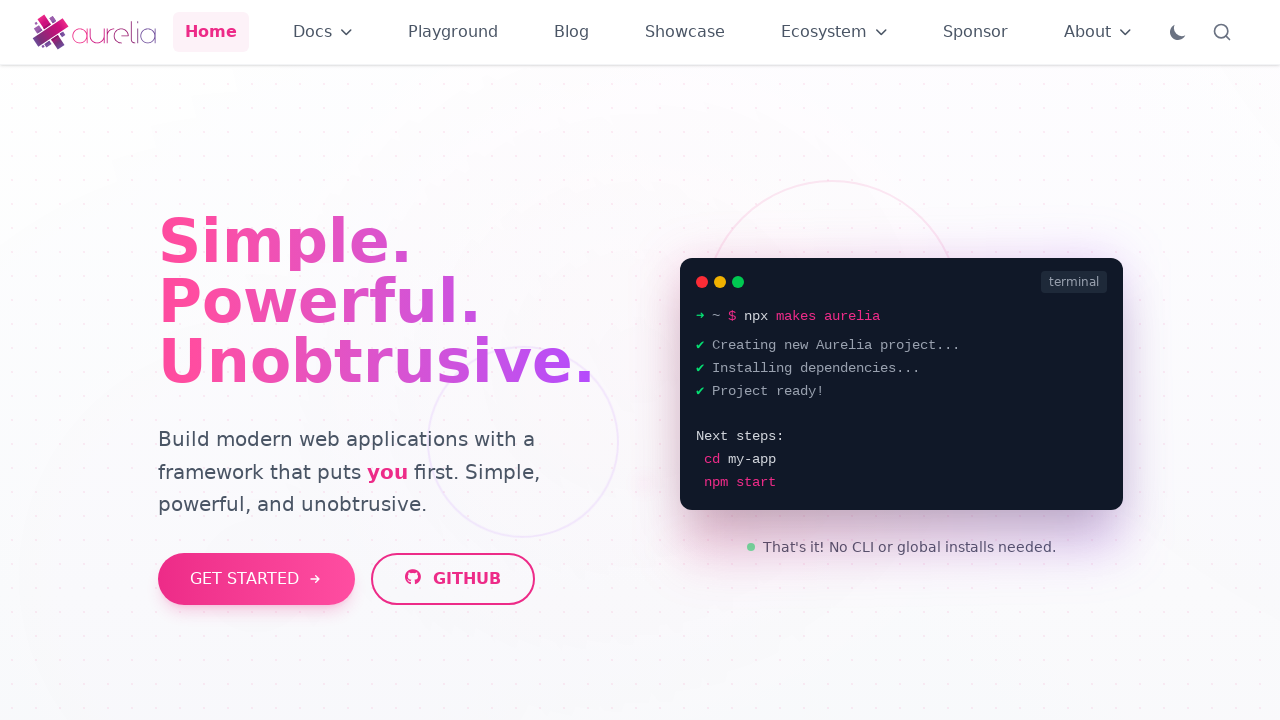

Verified about section is present on the page
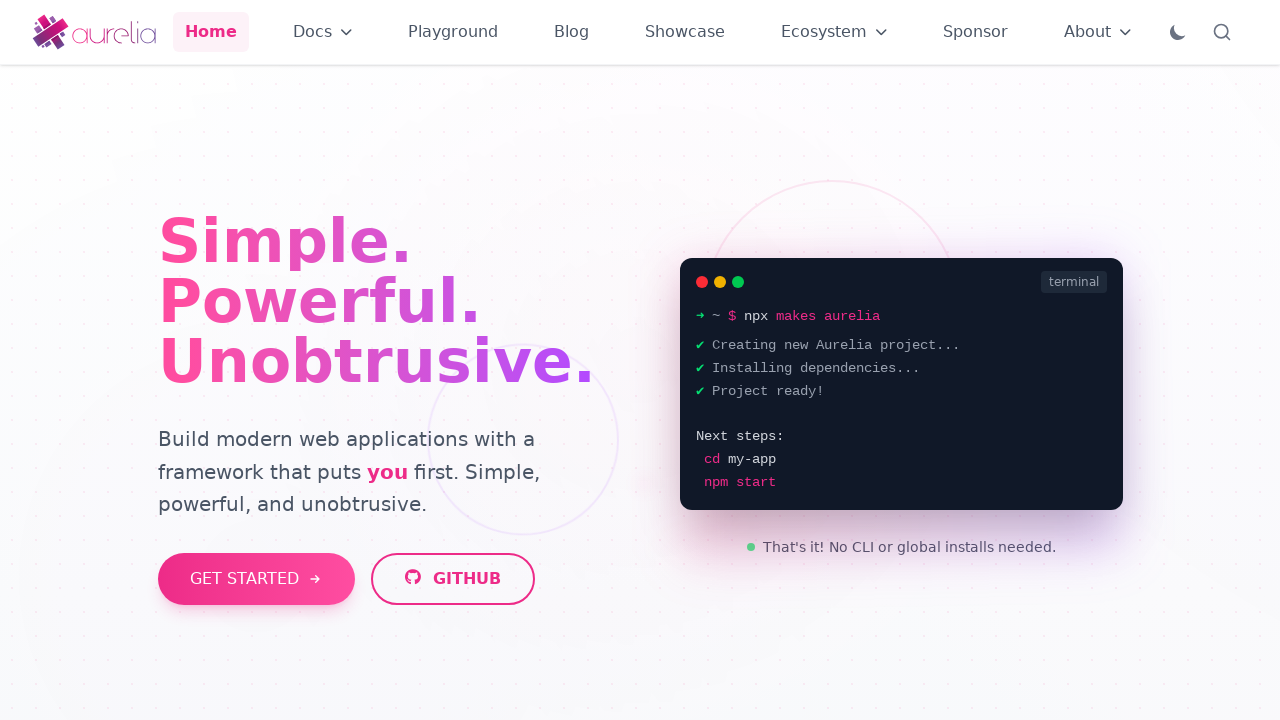

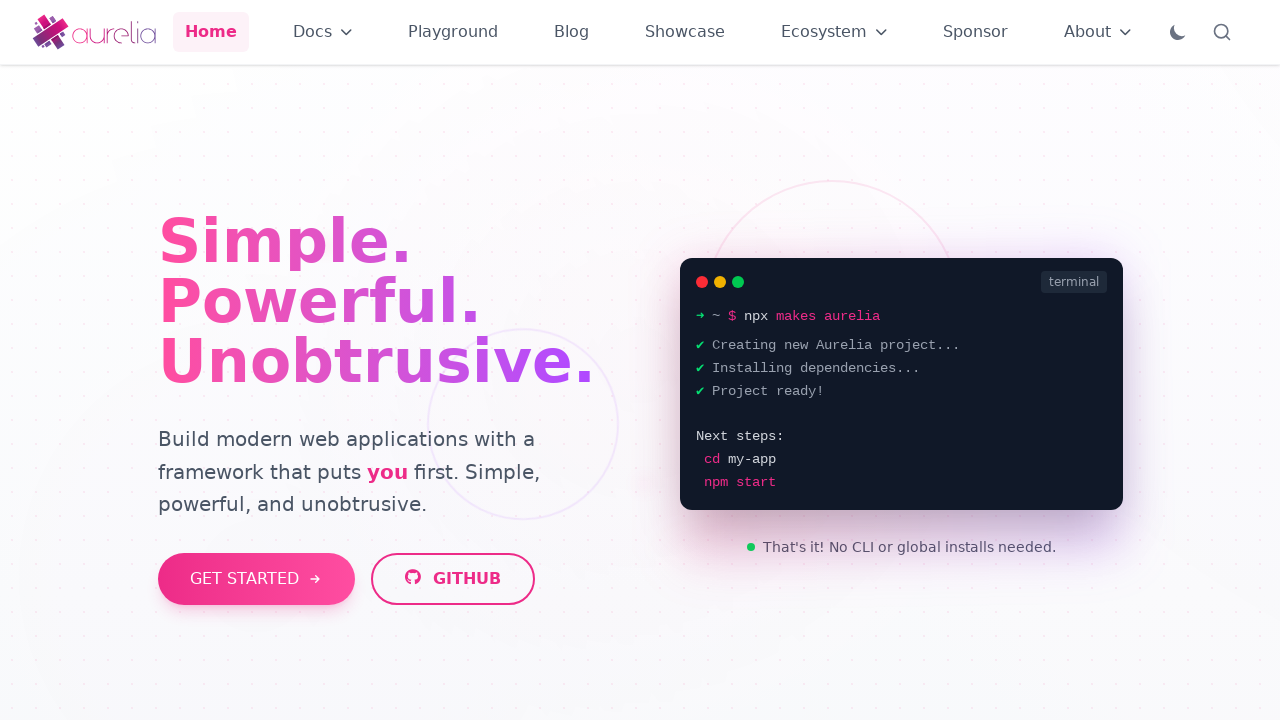